Navigates to IKEA's Romanian website and maximizes the browser window

Starting URL: https://www.ikea.com/ro/ro/

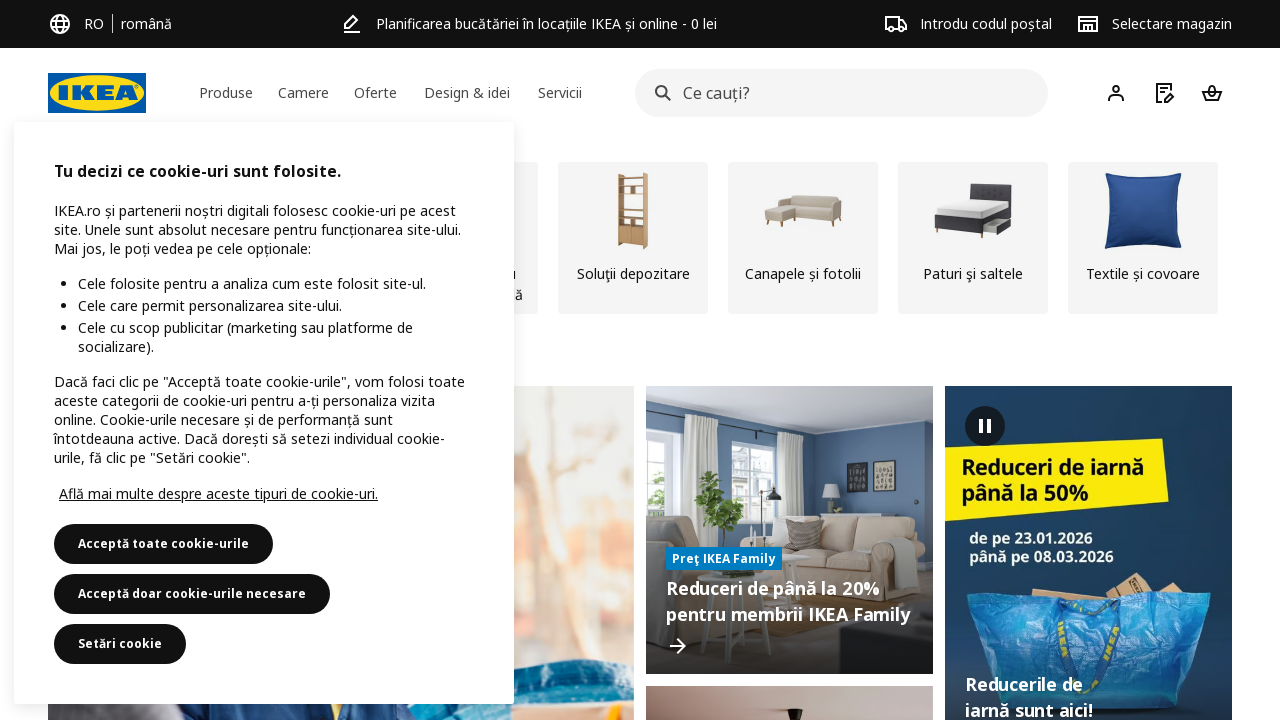

Navigated to IKEA's Romanian website (https://www.ikea.com/ro/ro/)
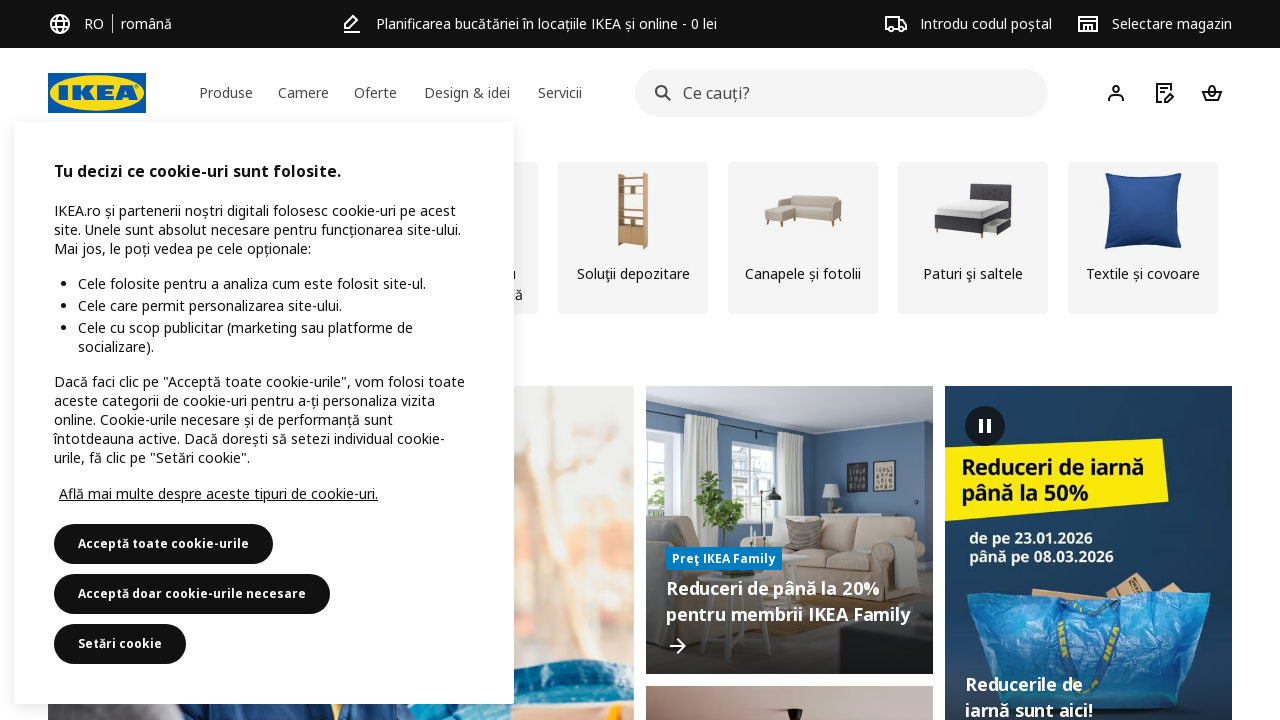

Maximized browser window to 1920x1080
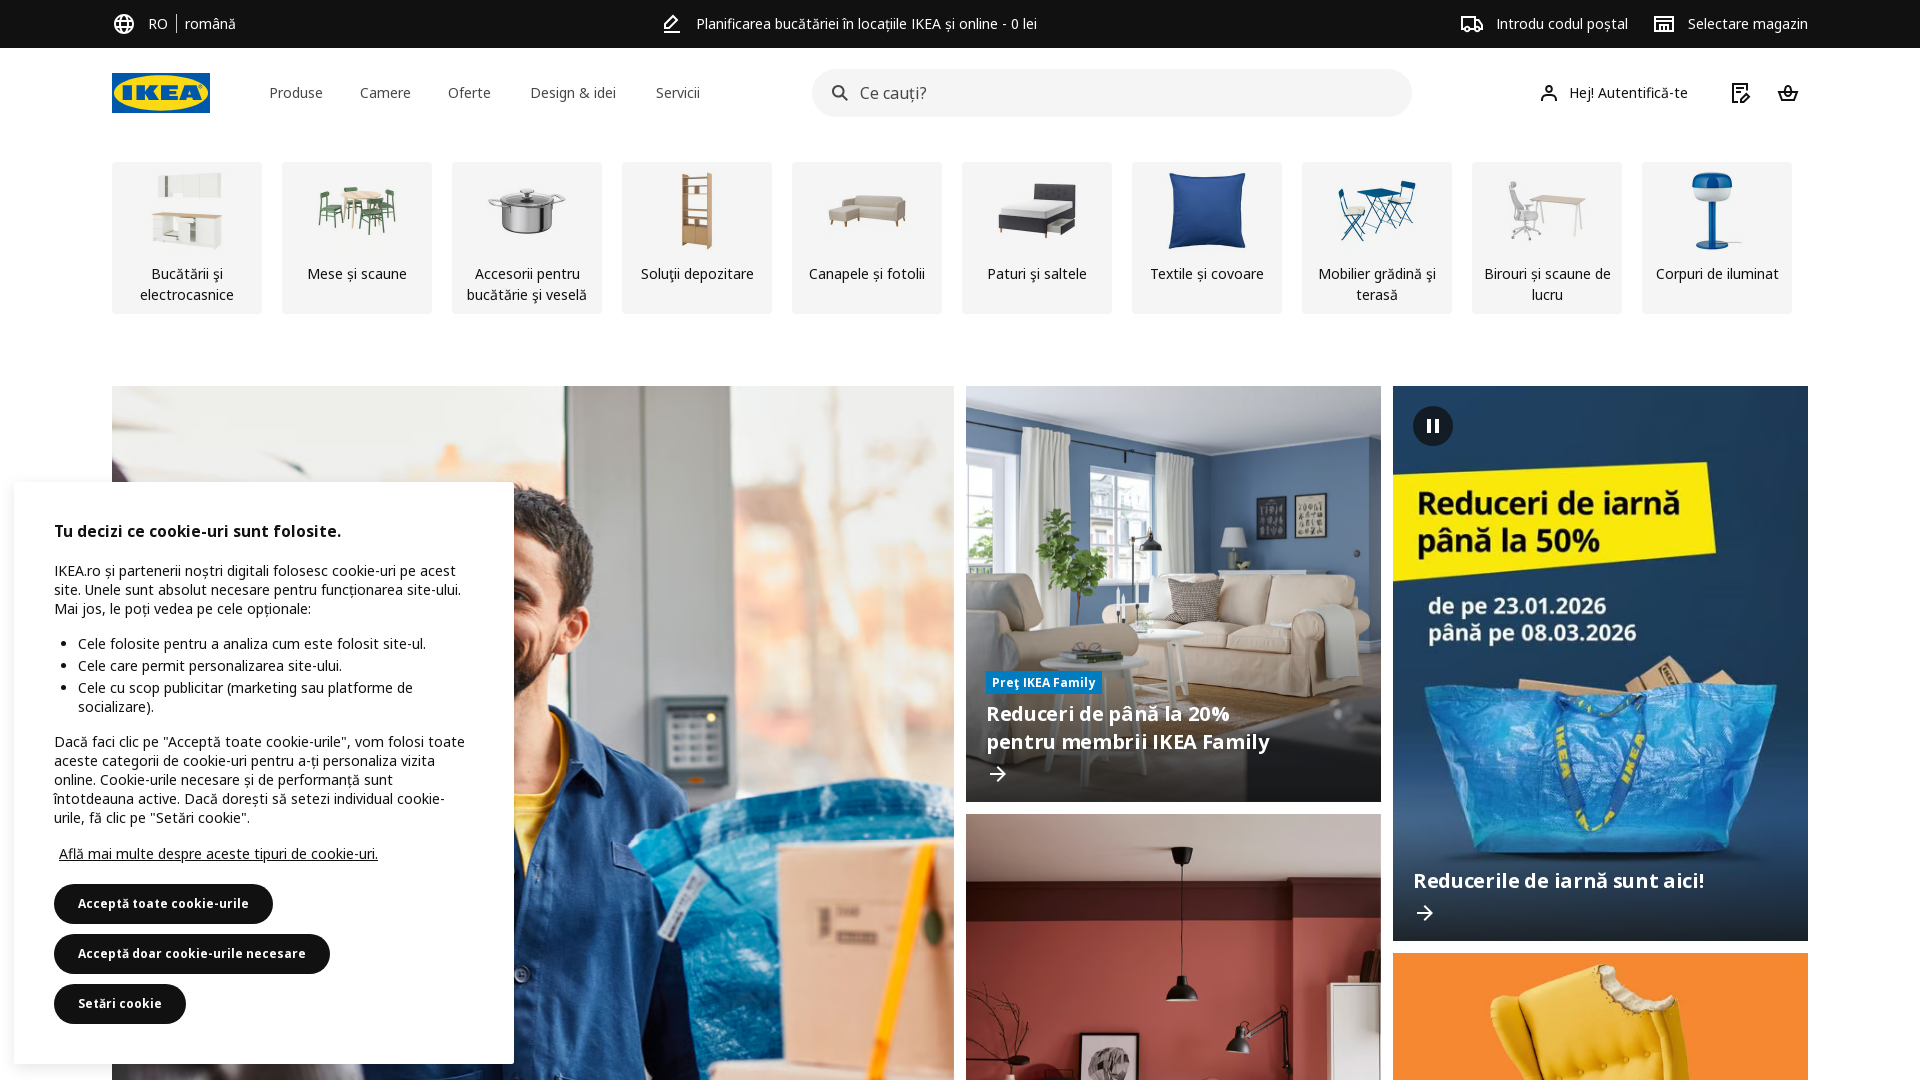

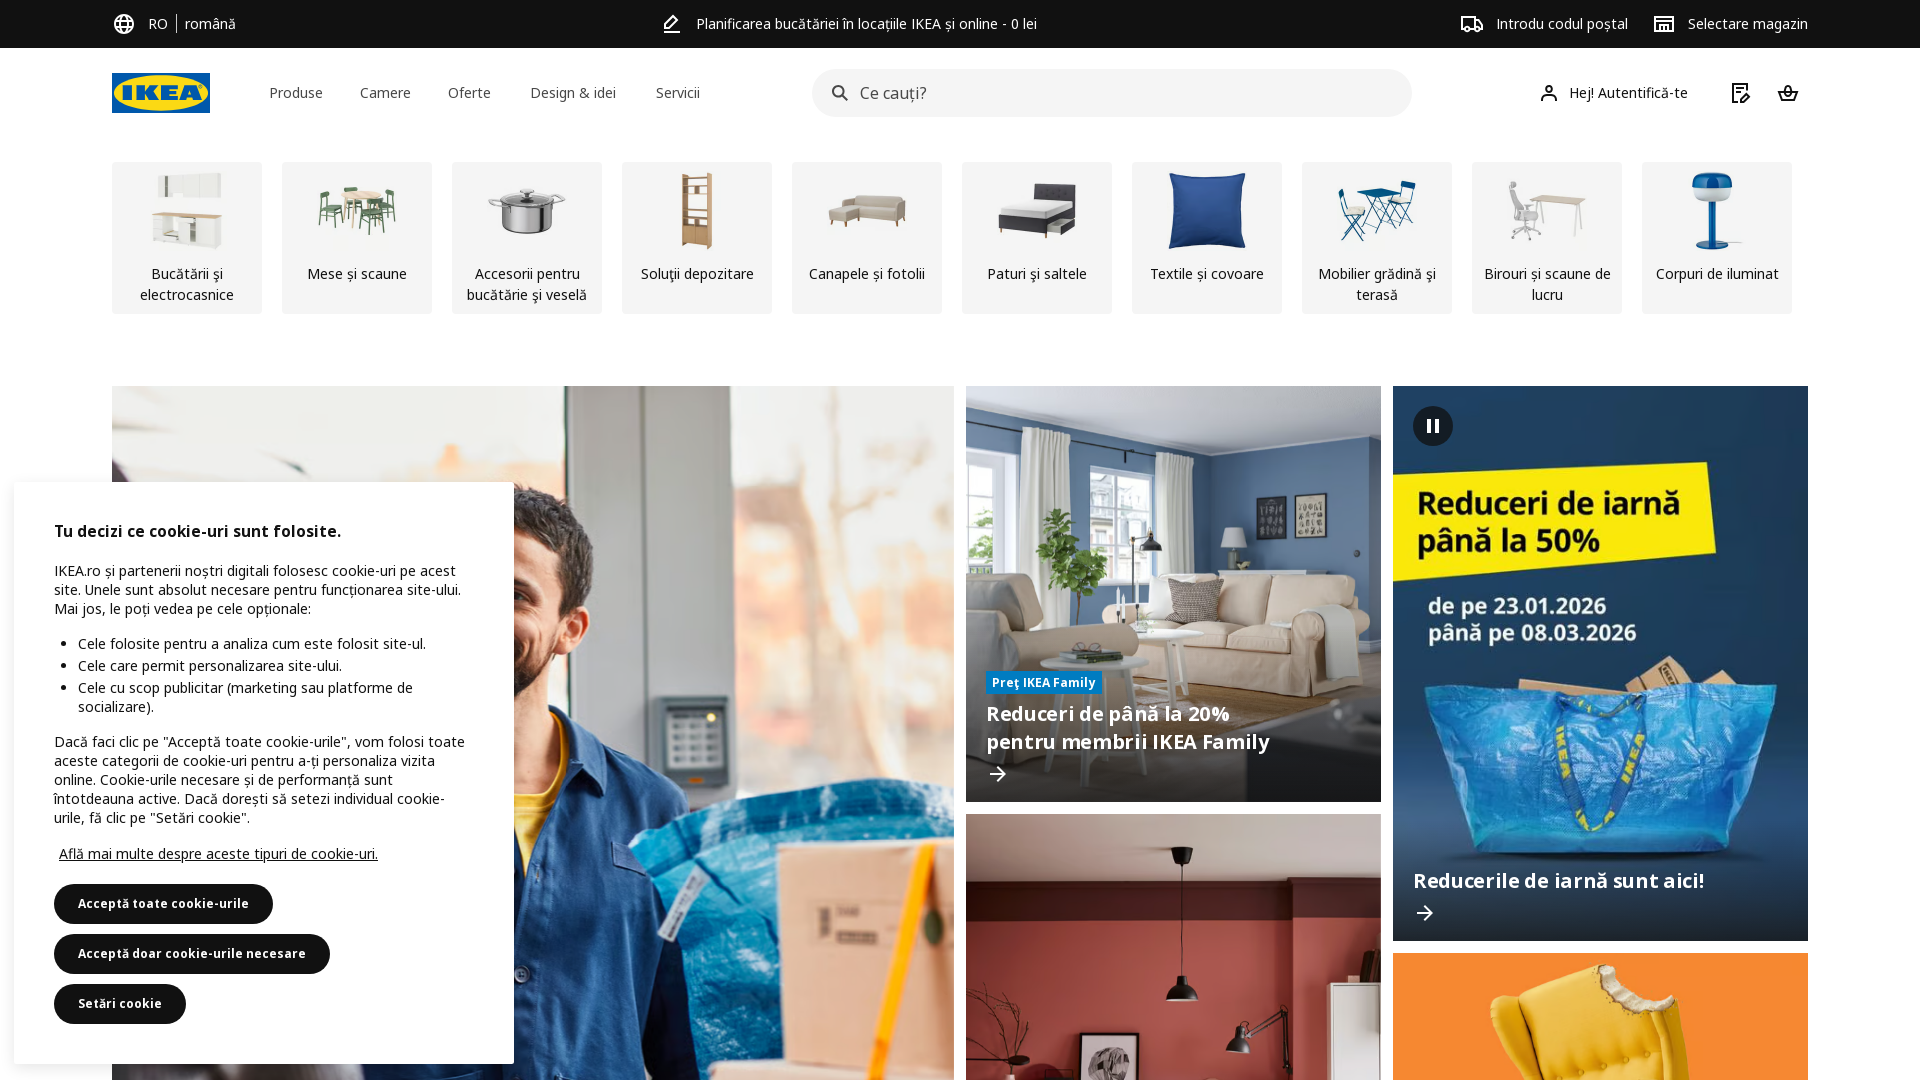